Tests radio button functionality by clicking each radio button, then specifically selects Option 2 radio button

Starting URL: https://kristinek.github.io/site/examples/actions

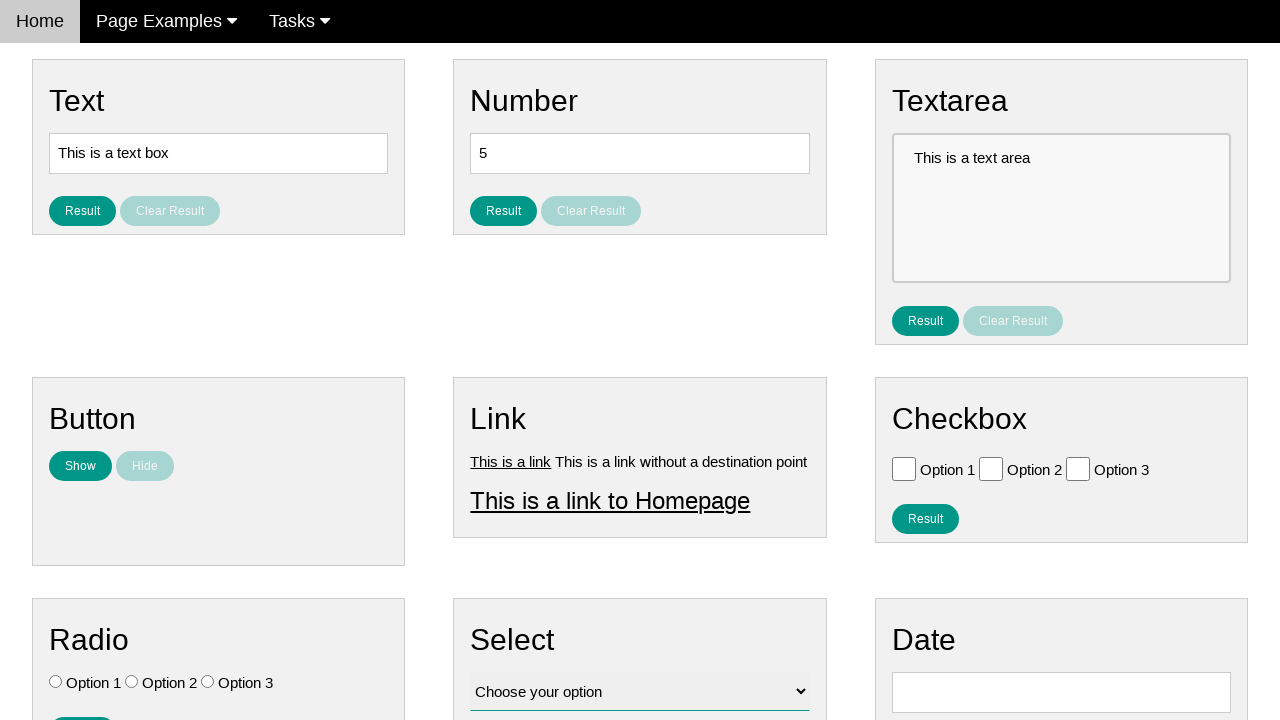

Navigated to radio button test page
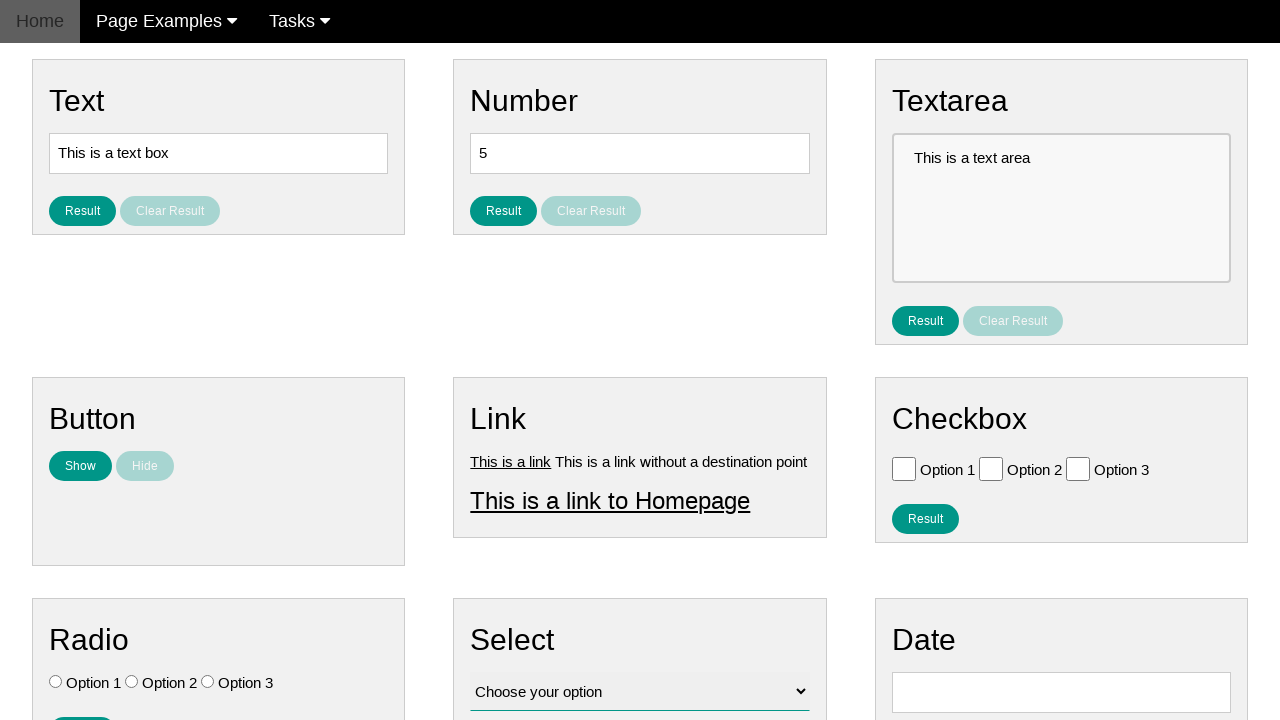

Located all radio buttons on the page
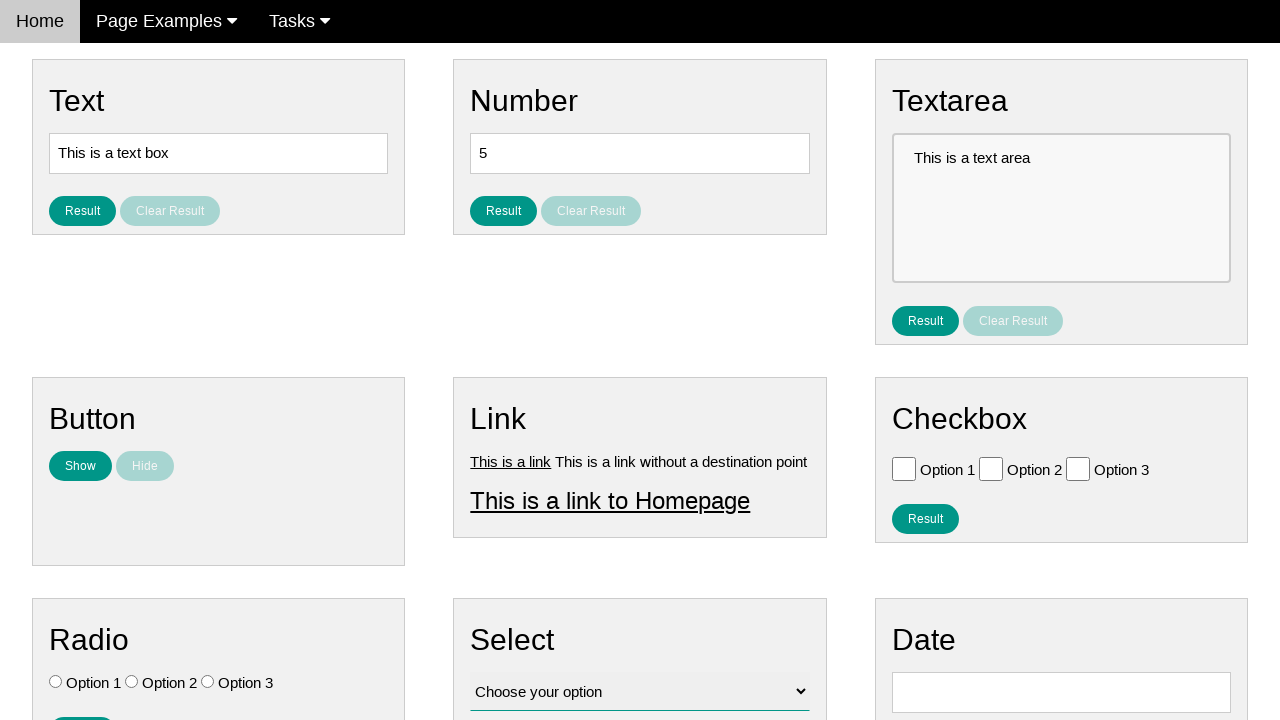

Clicked a radio button at (56, 682) on .w3-check[type='radio'] >> nth=0
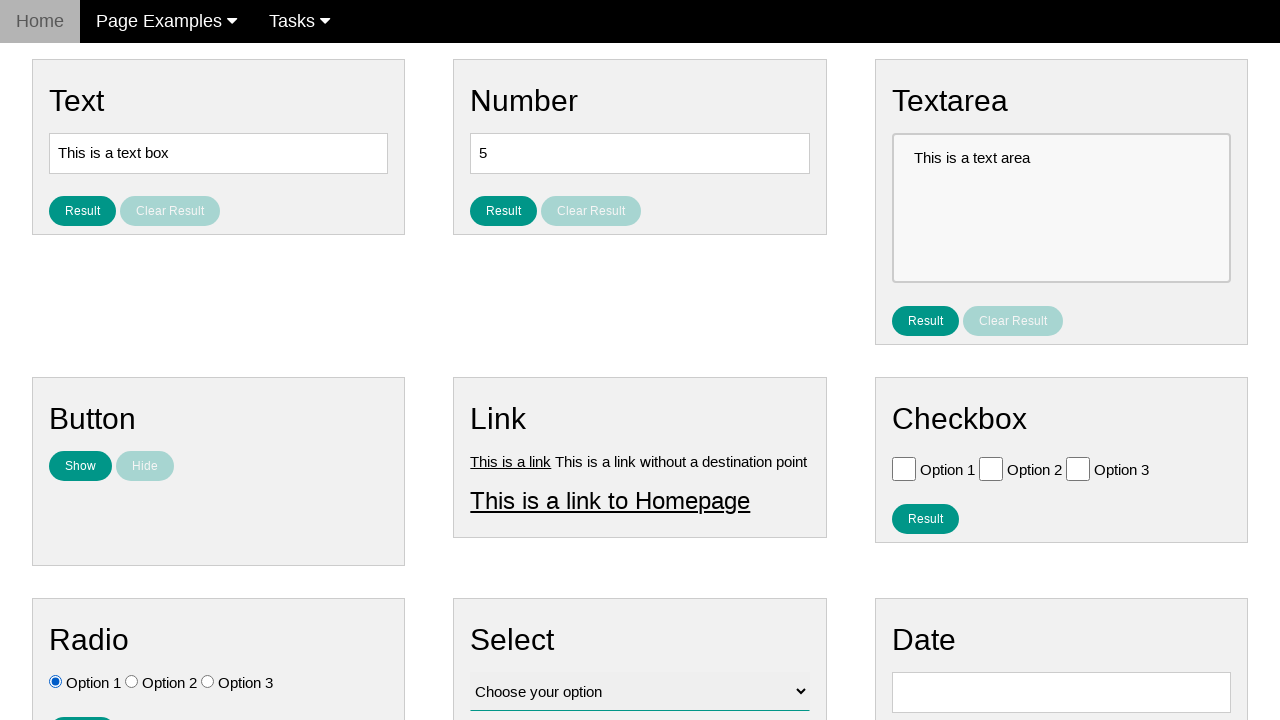

Clicked a radio button at (132, 682) on .w3-check[type='radio'] >> nth=1
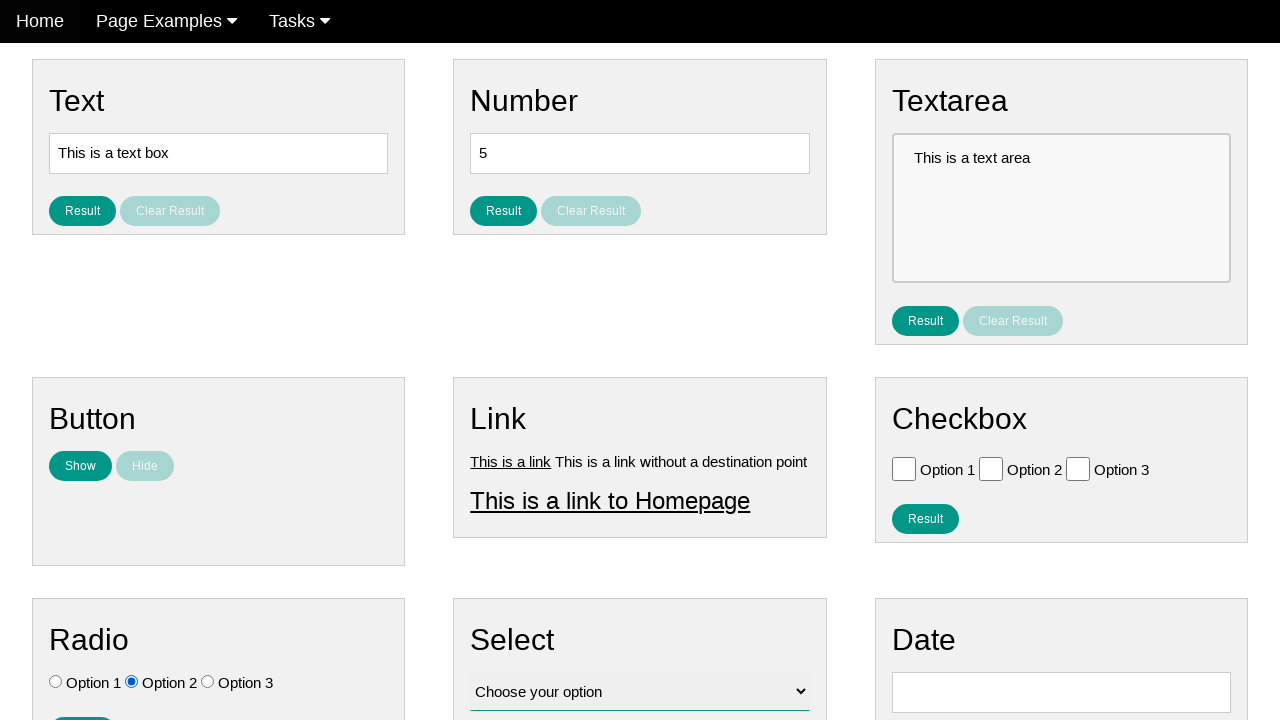

Clicked a radio button at (208, 682) on .w3-check[type='radio'] >> nth=2
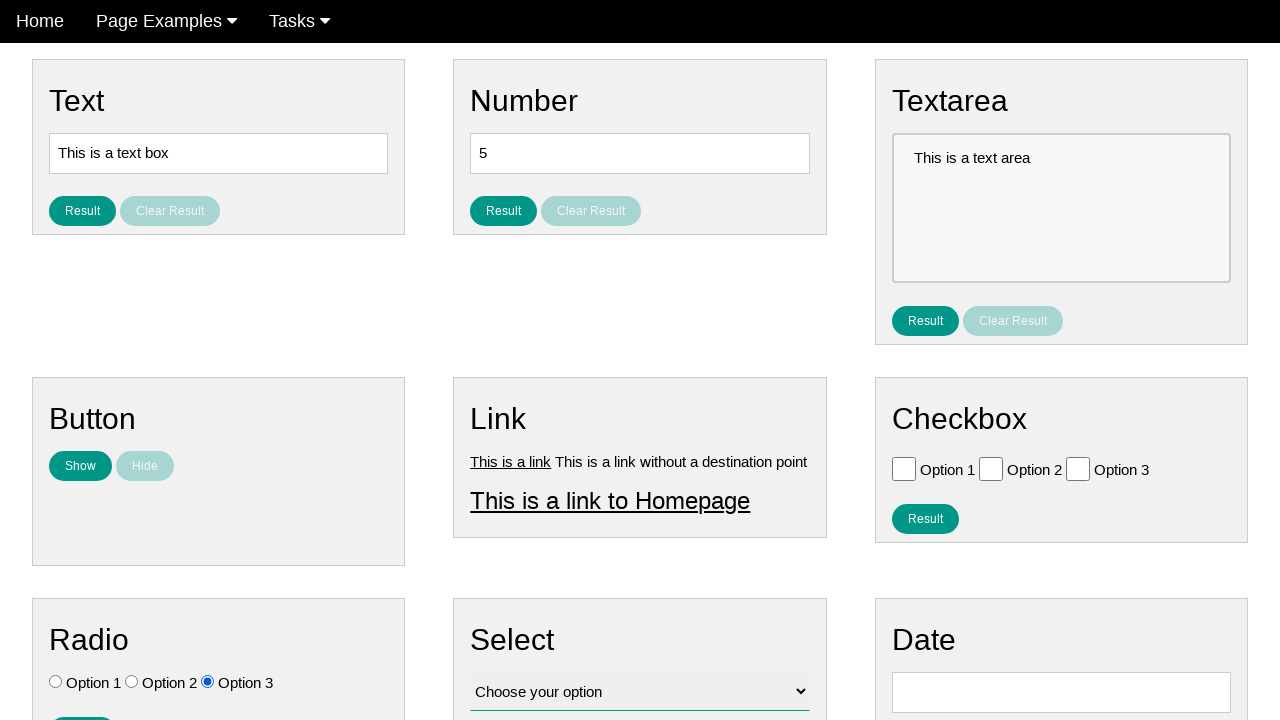

Located Option 2 radio button
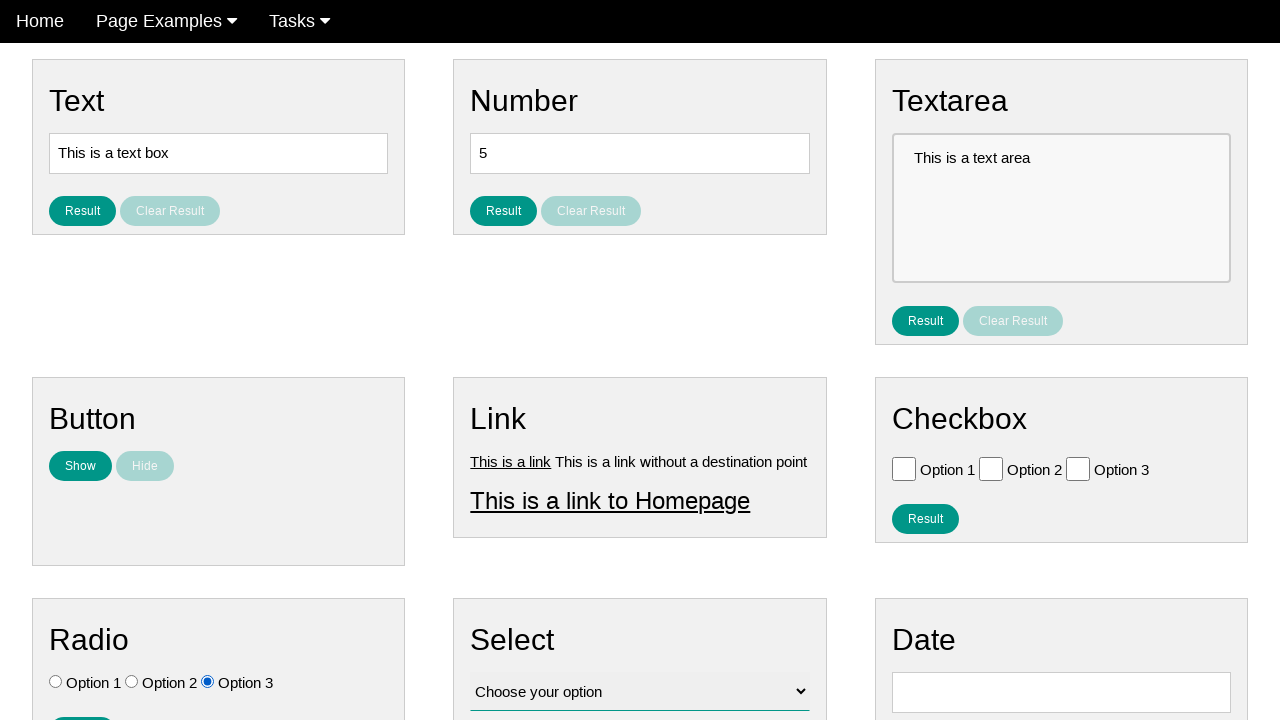

Clicked Option 2 radio button to select it at (132, 682) on .w3-check[value='Option 2'][type='radio']
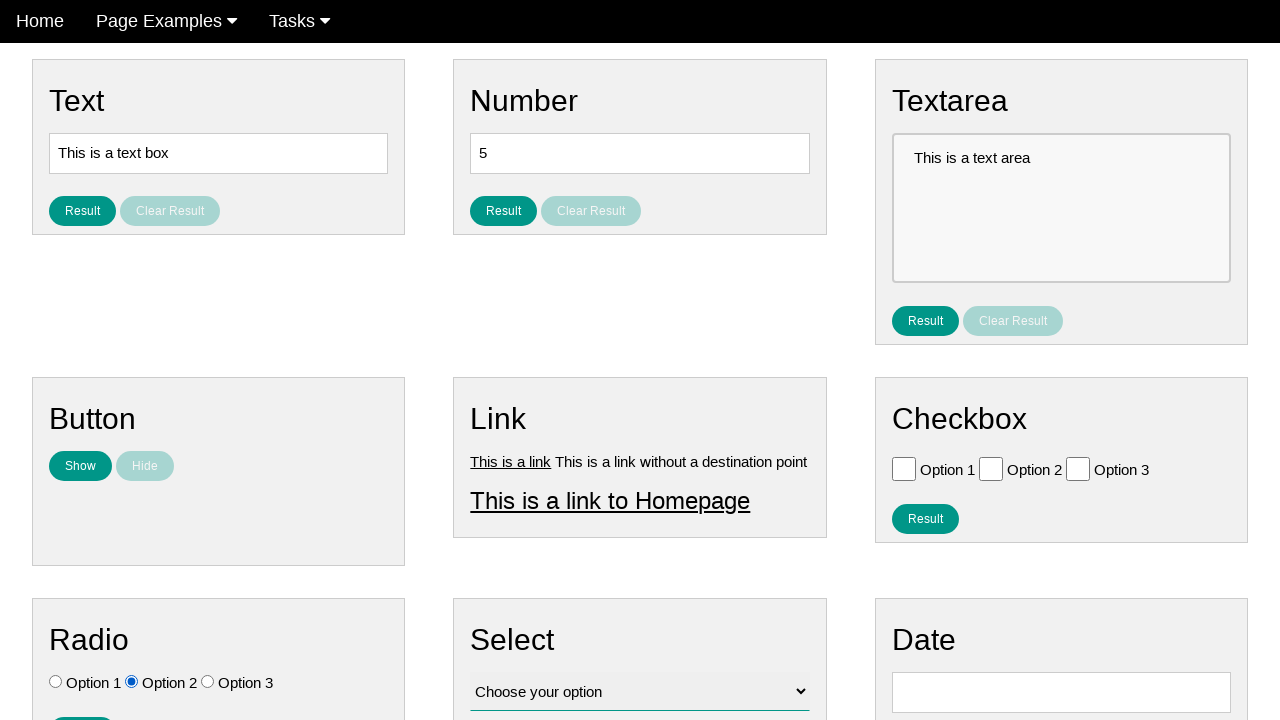

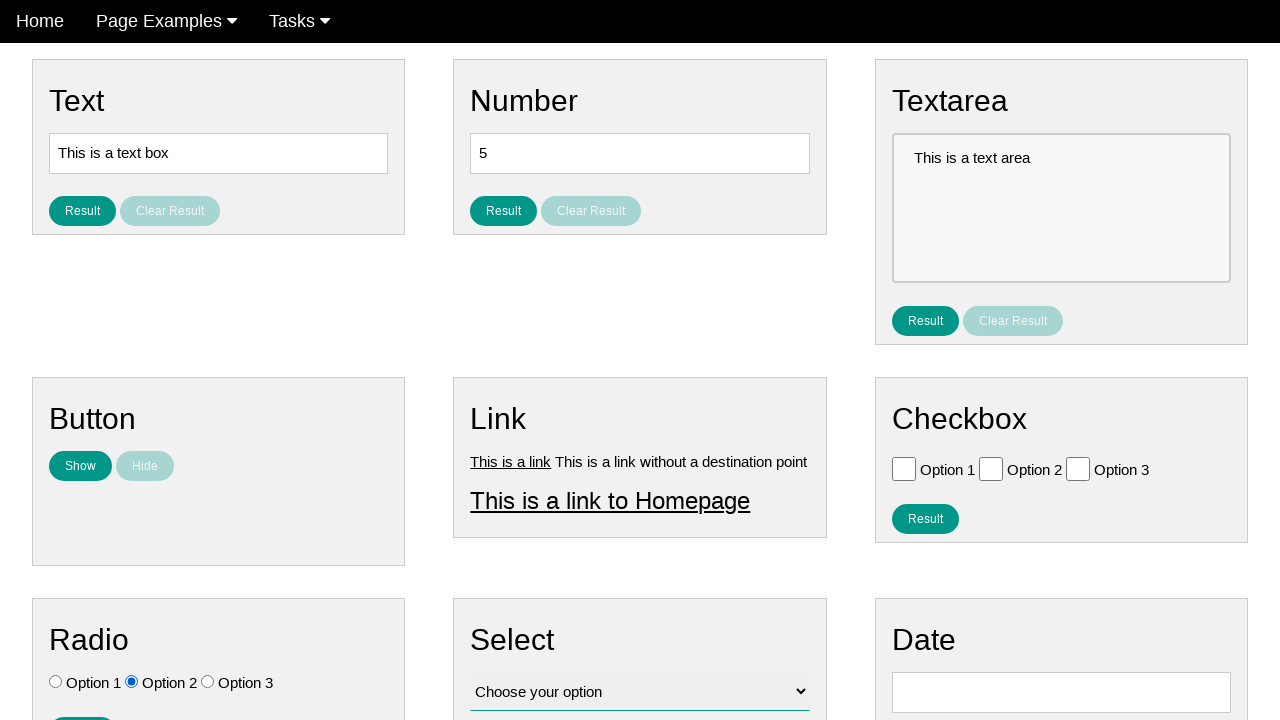